Tests navigation by clicking a specific link text, then fills out a form with personal information (name, last name, city, country) and submits it

Starting URL: http://suninjuly.github.io/find_link_text

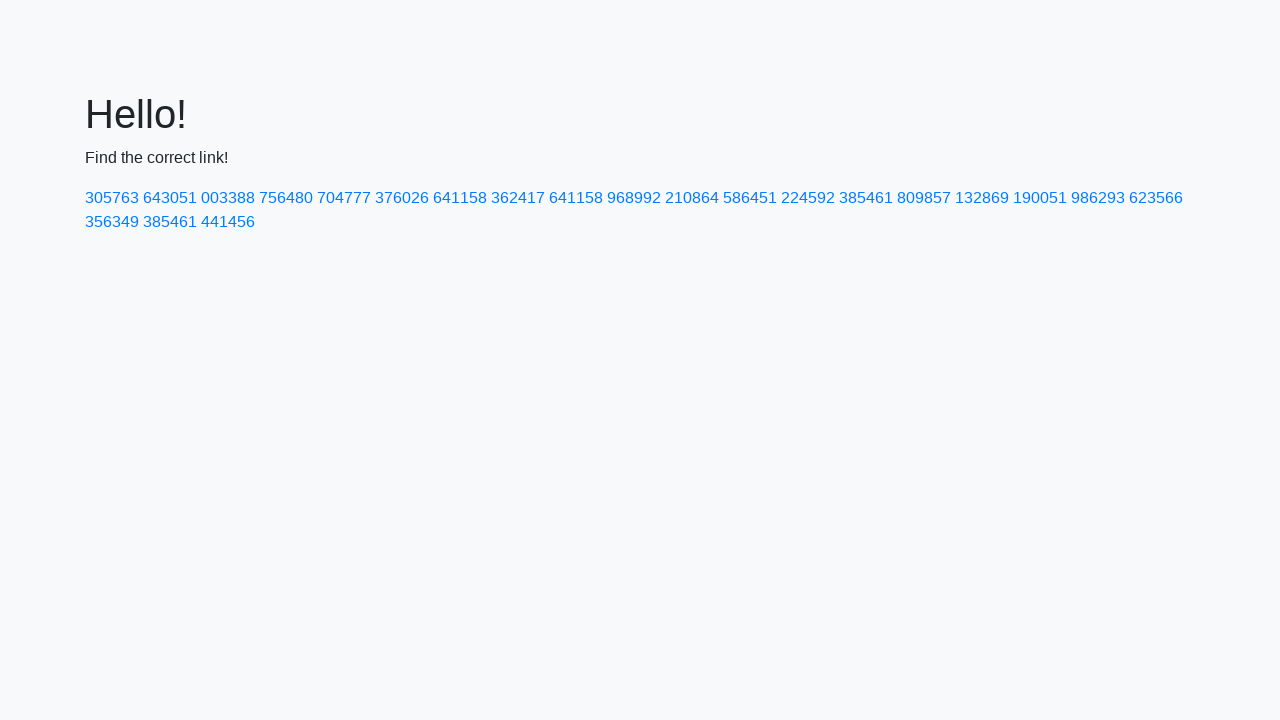

Clicked link with text '224592' at (808, 198) on text=224592
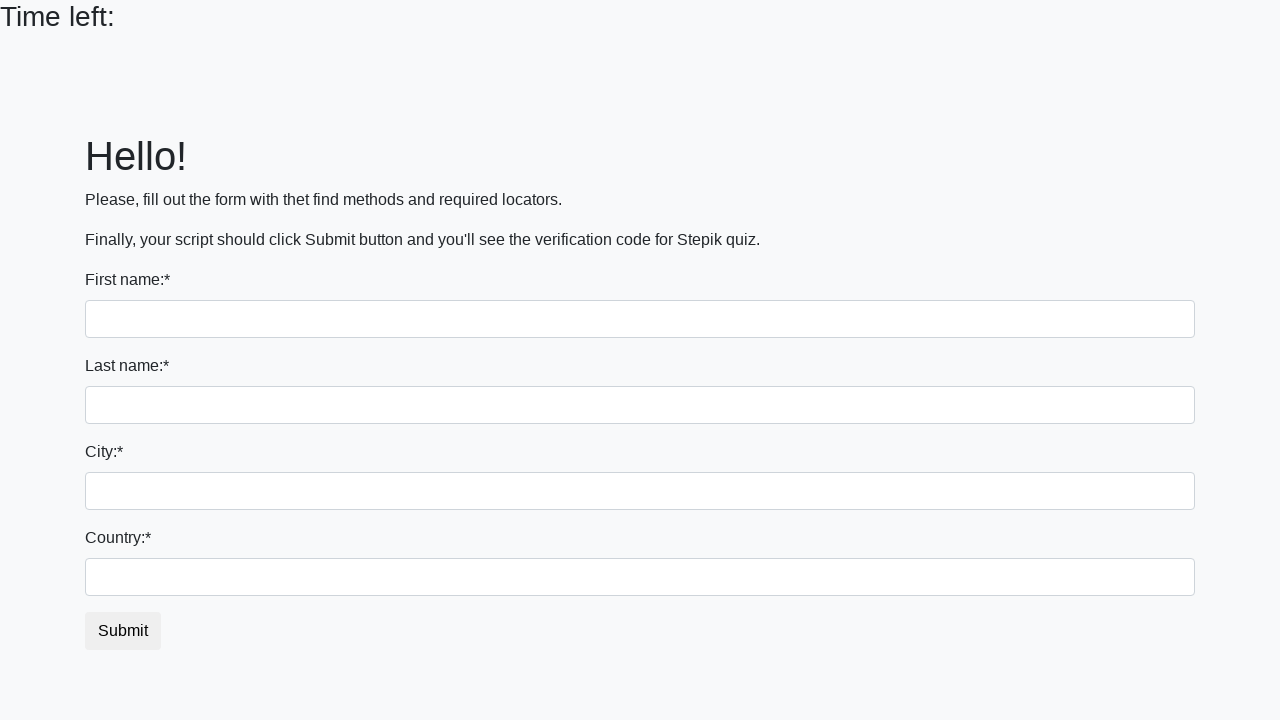

Filled first name field with 'Ivan' on input >> nth=0
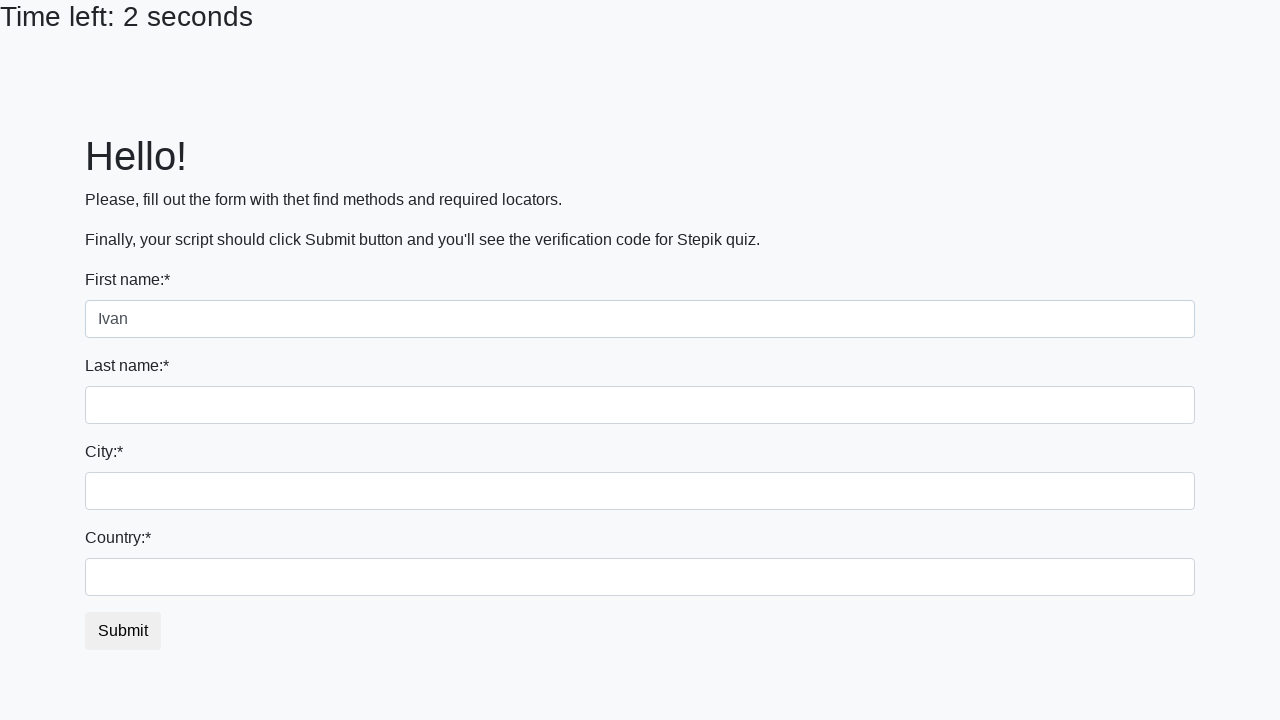

Filled last name field with 'Petrov' on input[name='last_name']
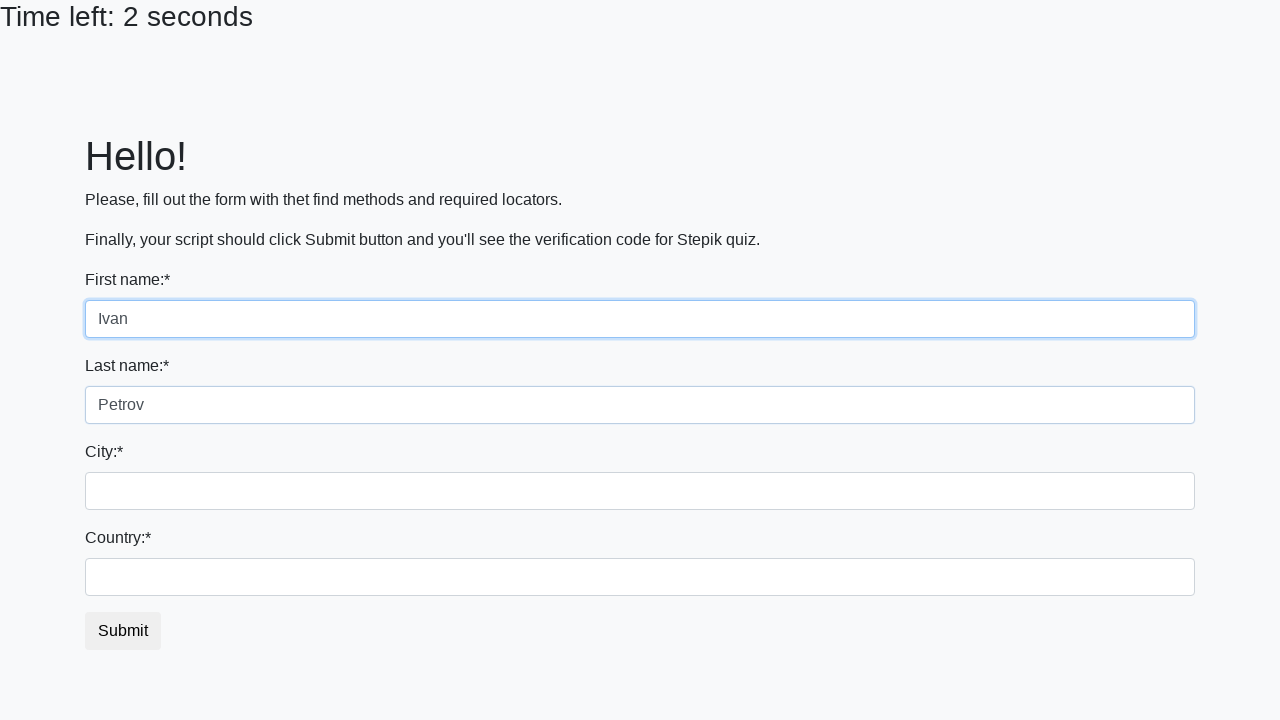

Filled city field with 'Smolensk' on .form-control.city
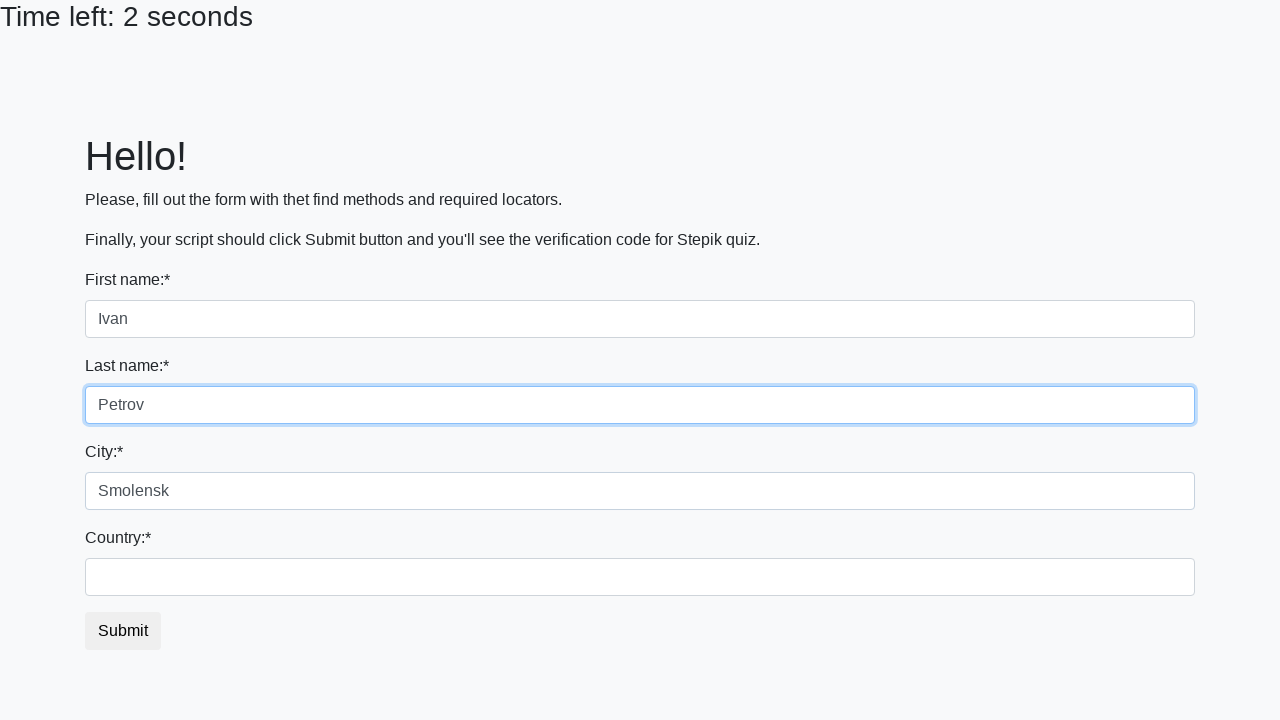

Filled country field with 'Russia' on #country
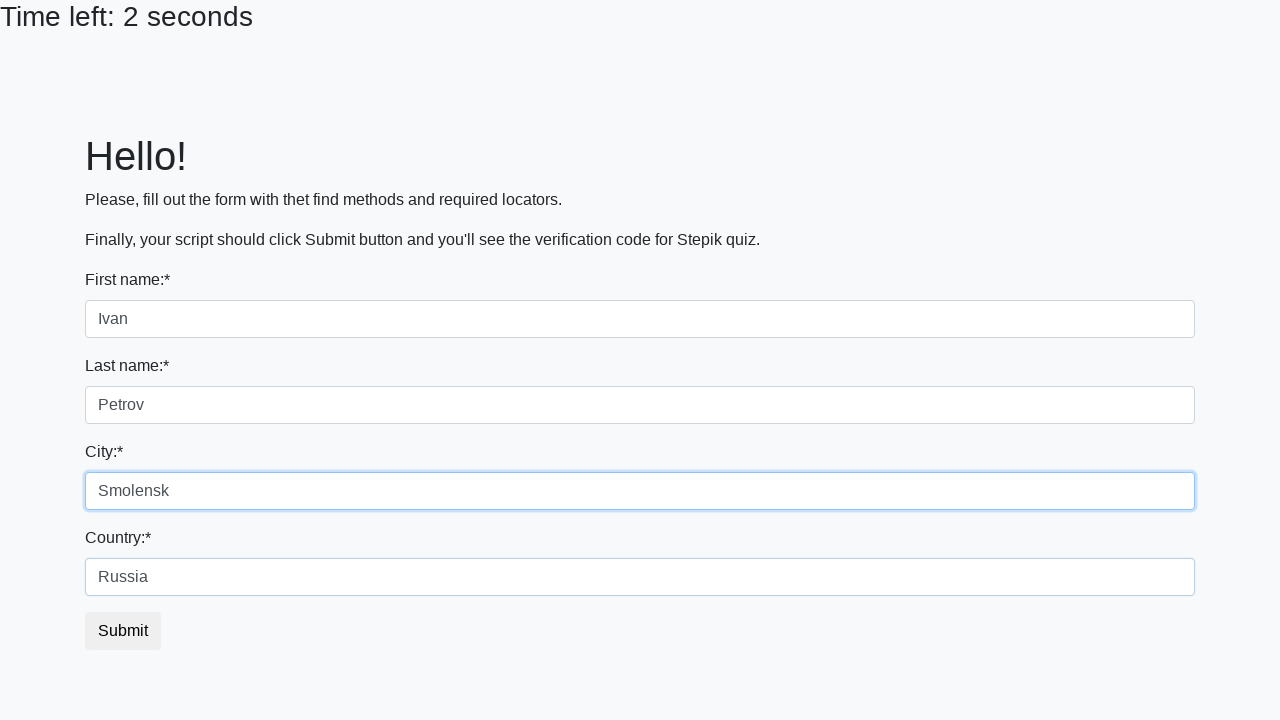

Clicked submit button to submit form at (123, 631) on button.btn
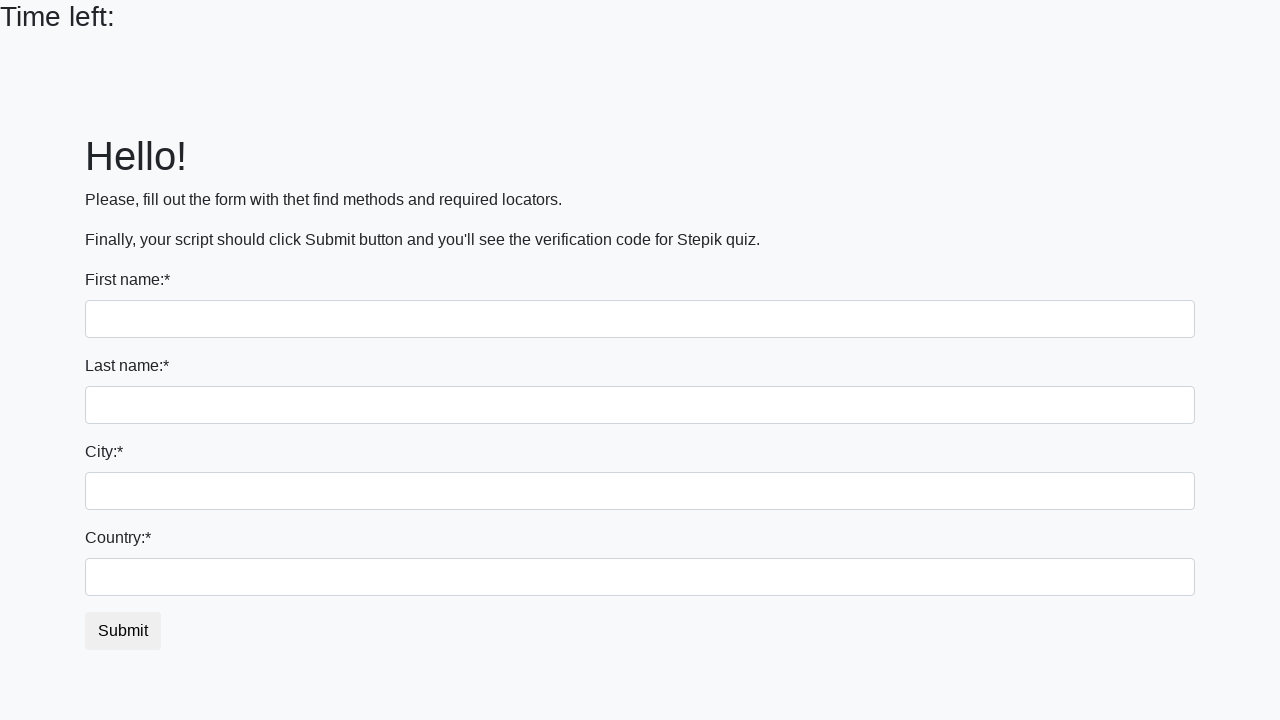

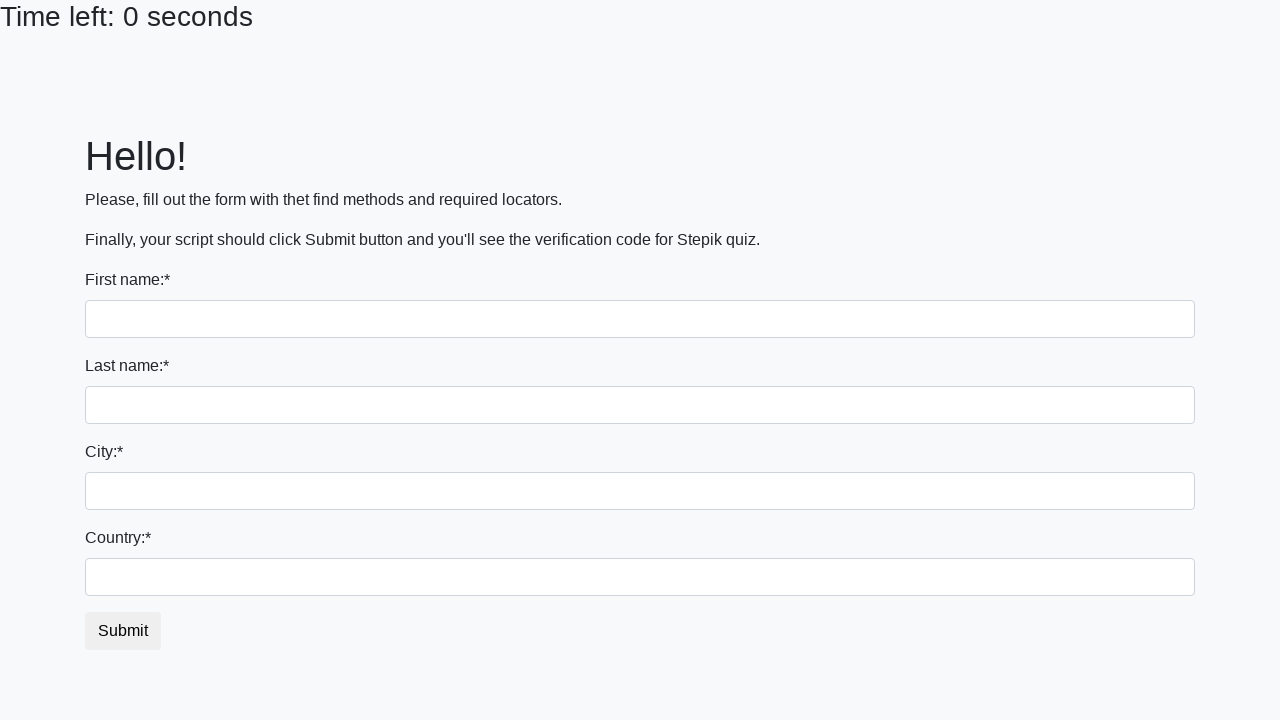